Gets an attribute value from an element, calculates the answer, checks checkboxes and submits

Starting URL: http://suninjuly.github.io/get_attribute.html

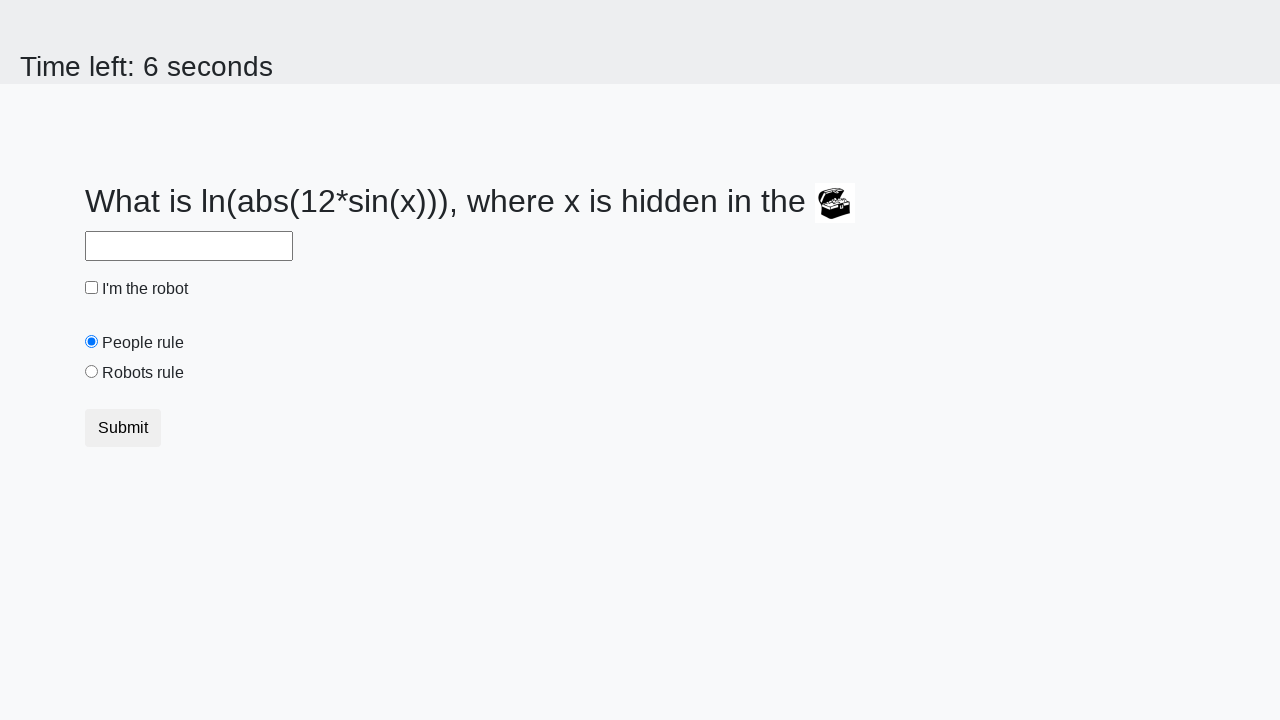

Retrieved attribute value 'valuex' from treasure chest element
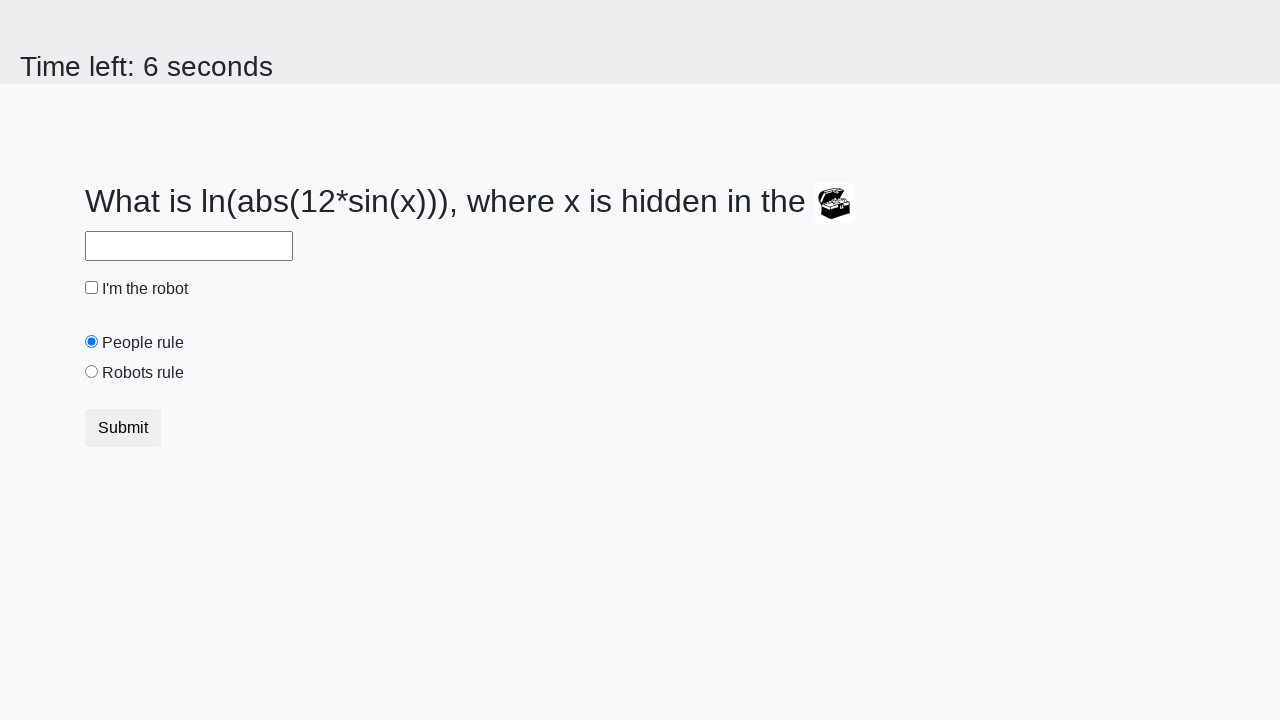

Filled answer field with calculated result on #answer
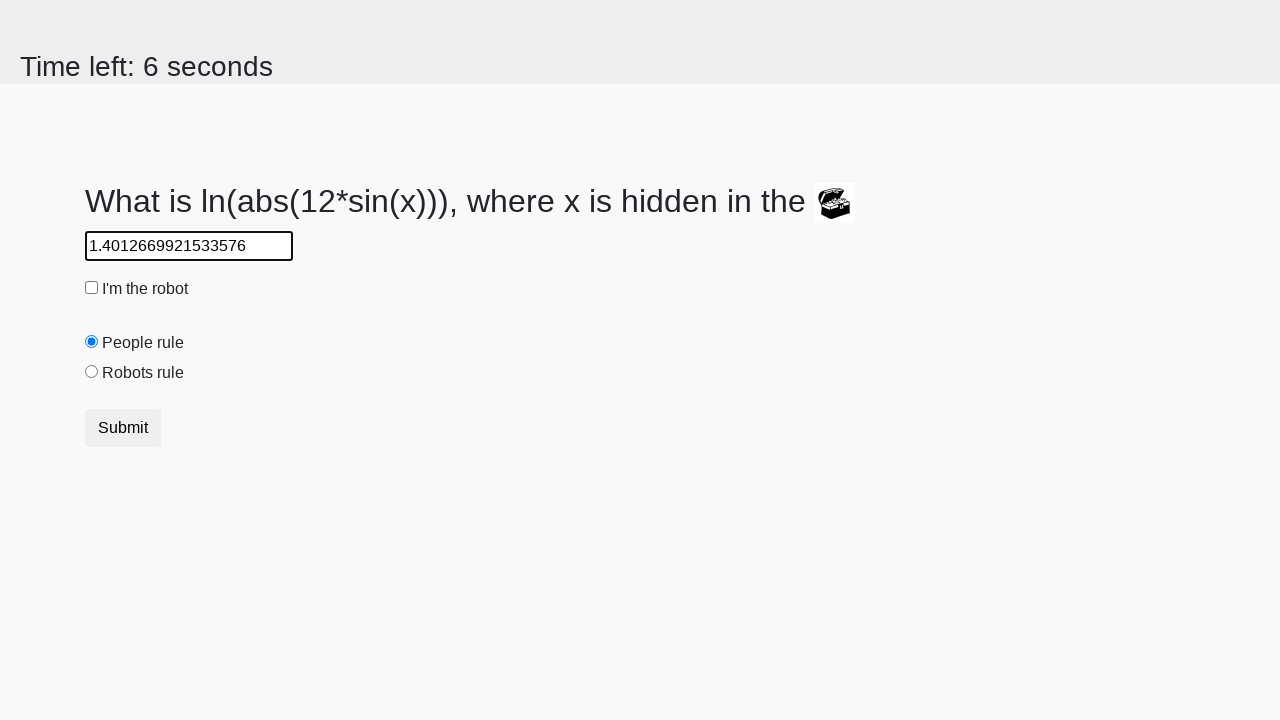

Checked robot checkbox at (92, 288) on #robotCheckbox
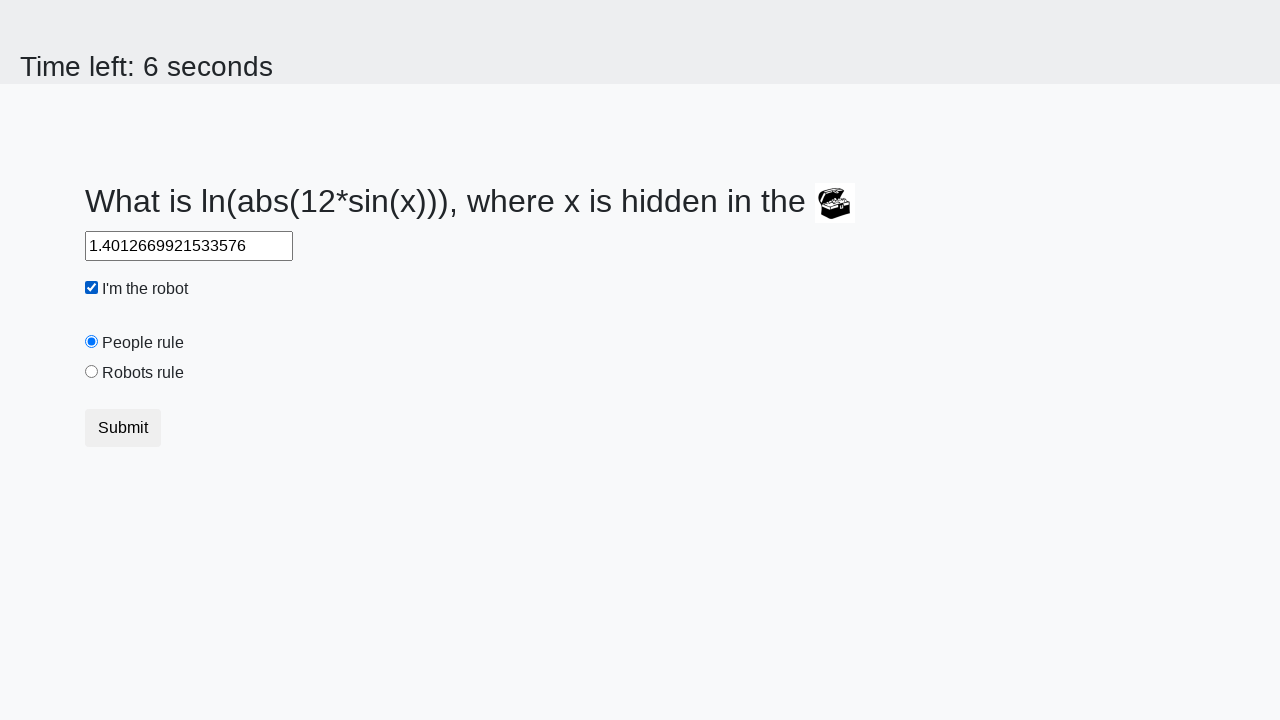

Selected robots rule radio button at (92, 372) on #robotsRule
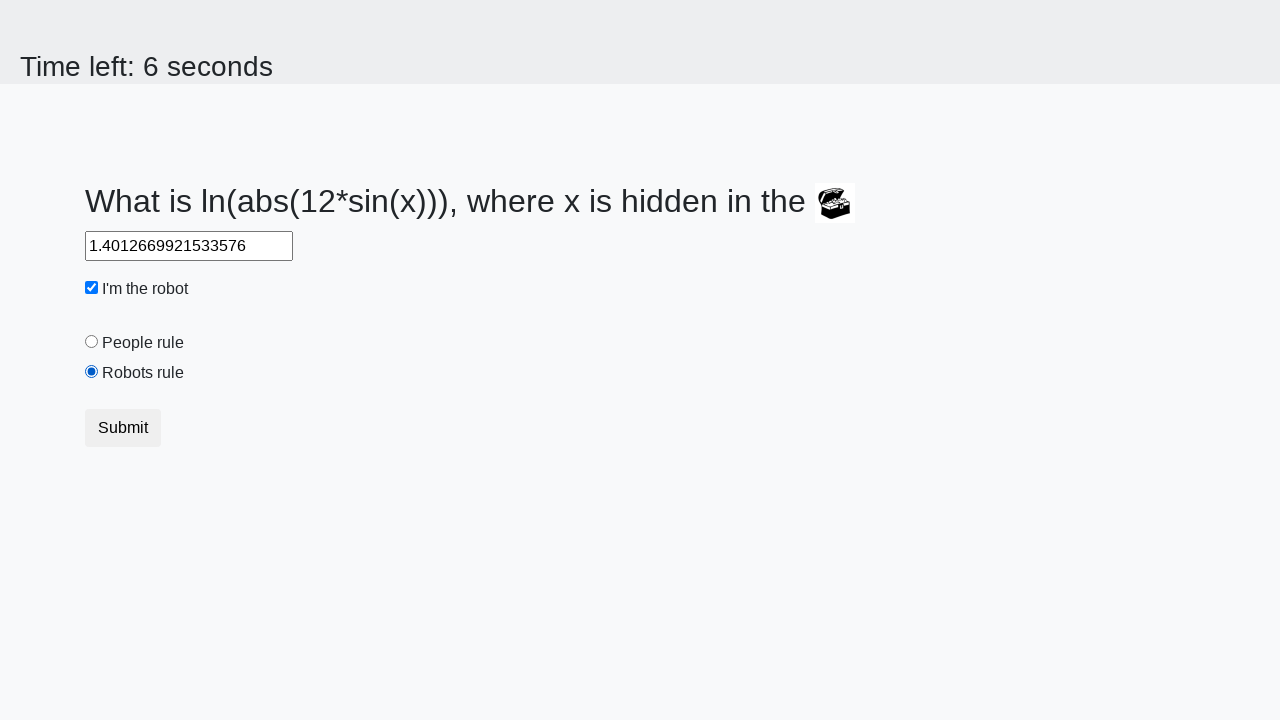

Clicked submit button at (123, 428) on .btn-default
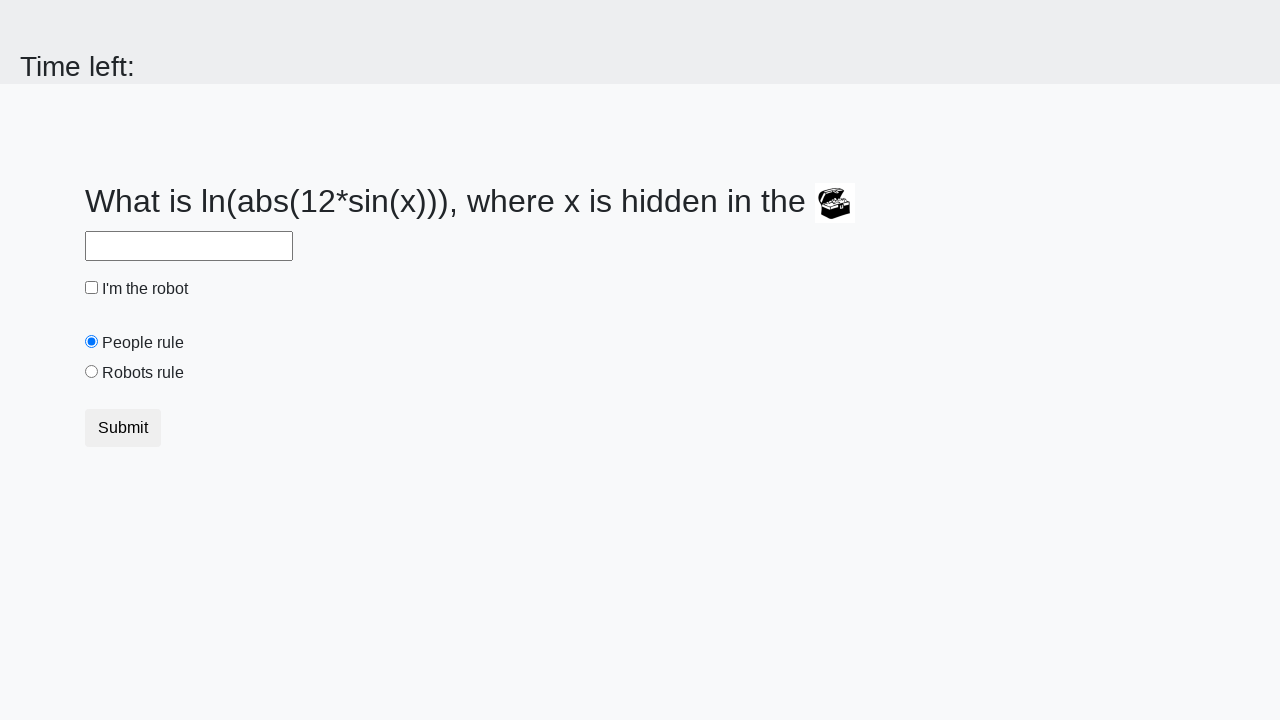

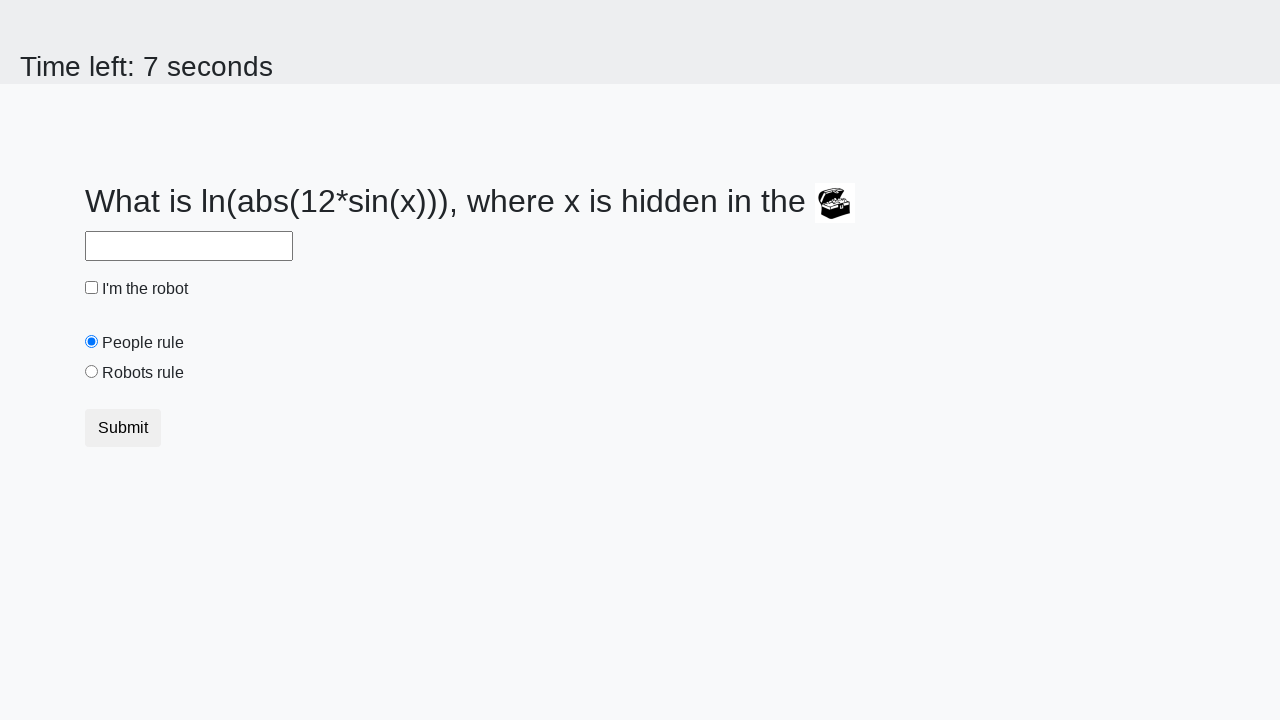